Tests dropdown functionality by clicking on a dropdown element and interacting with its options to verify the dropdown is accessible and contains selectable items.

Starting URL: https://testautomationpractice.blogspot.com/

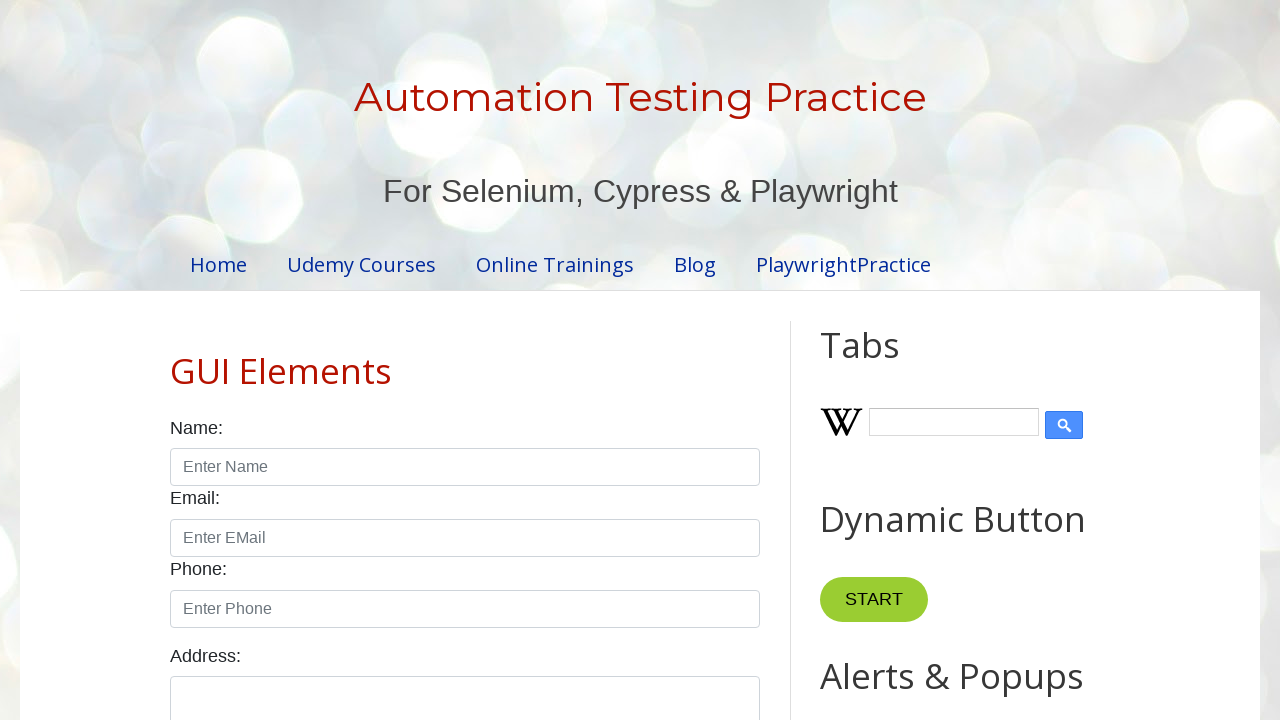

Clicked on animals dropdown to open it at (465, 361) on xpath=//*[@id='animals']
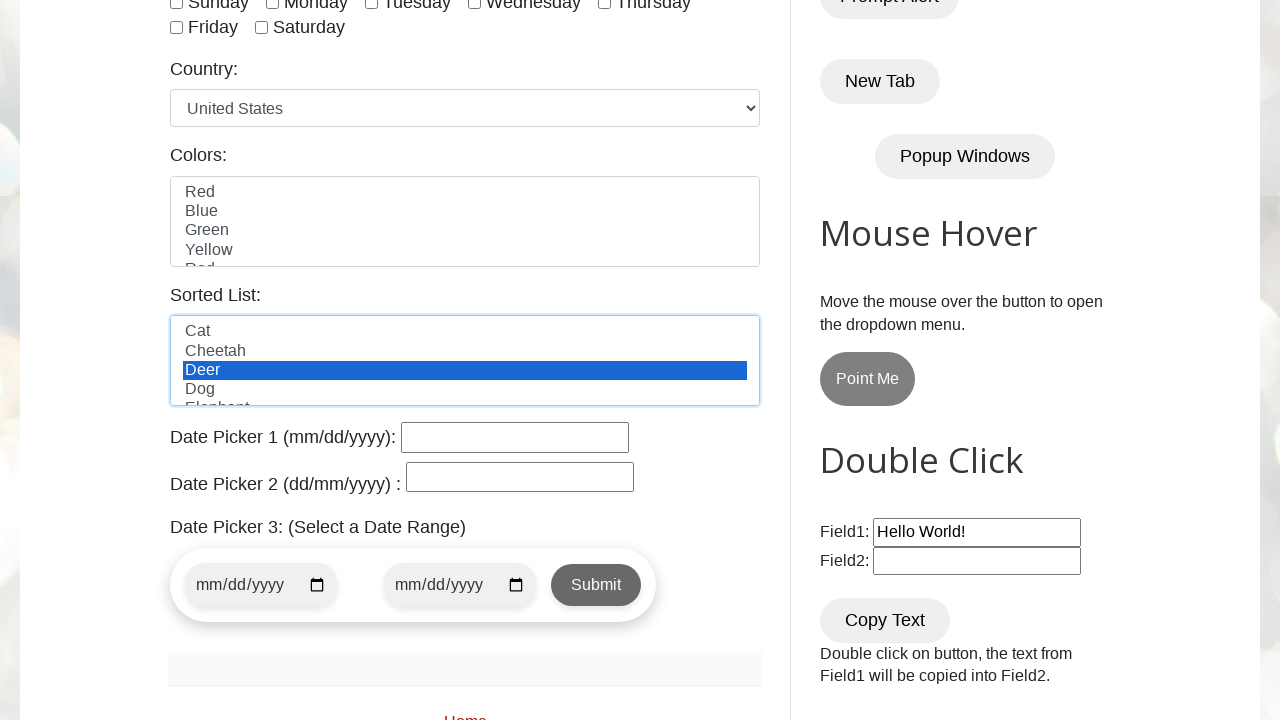

Dropdown options became visible
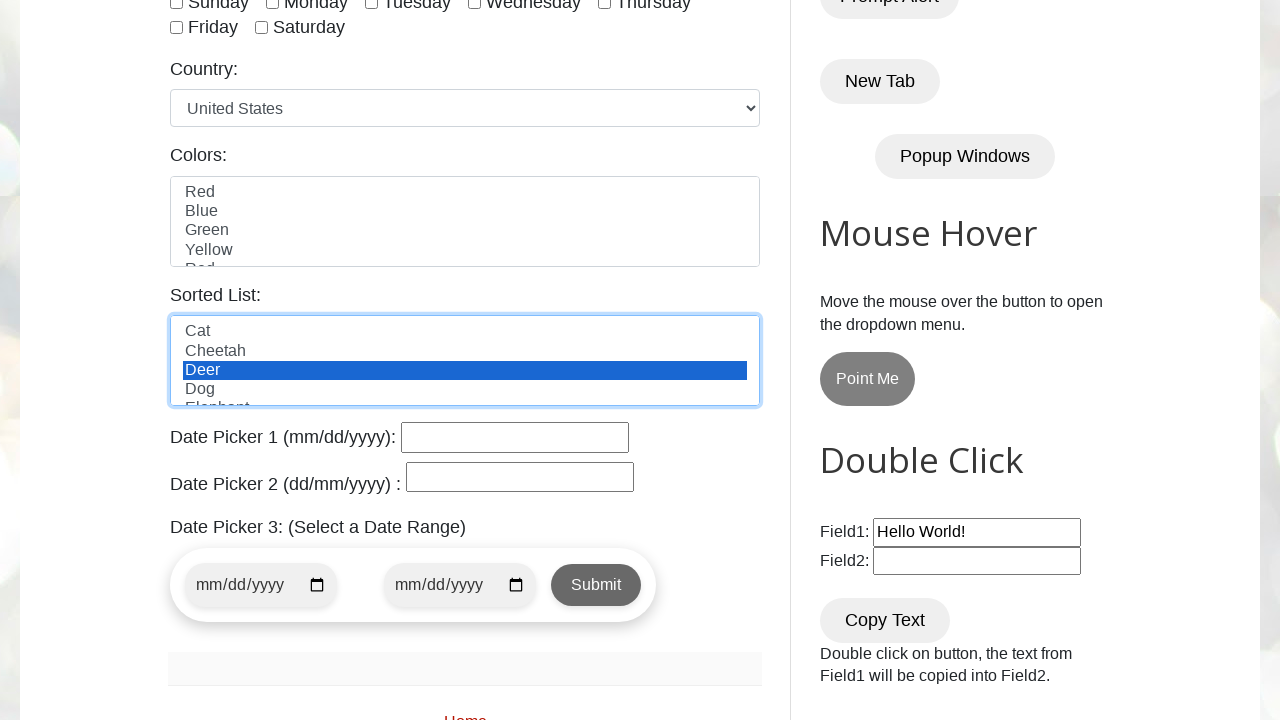

Selected 'Cat' option from animals dropdown on #animals
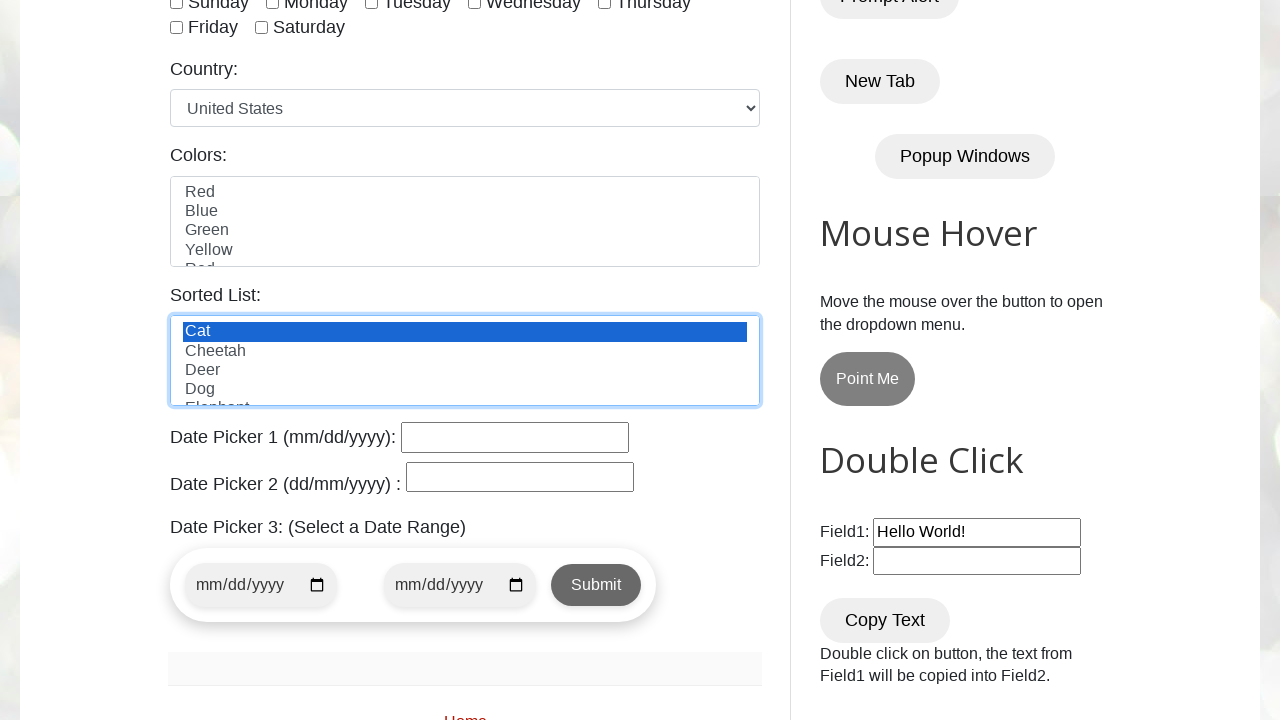

Verified dropdown selection was made successfully
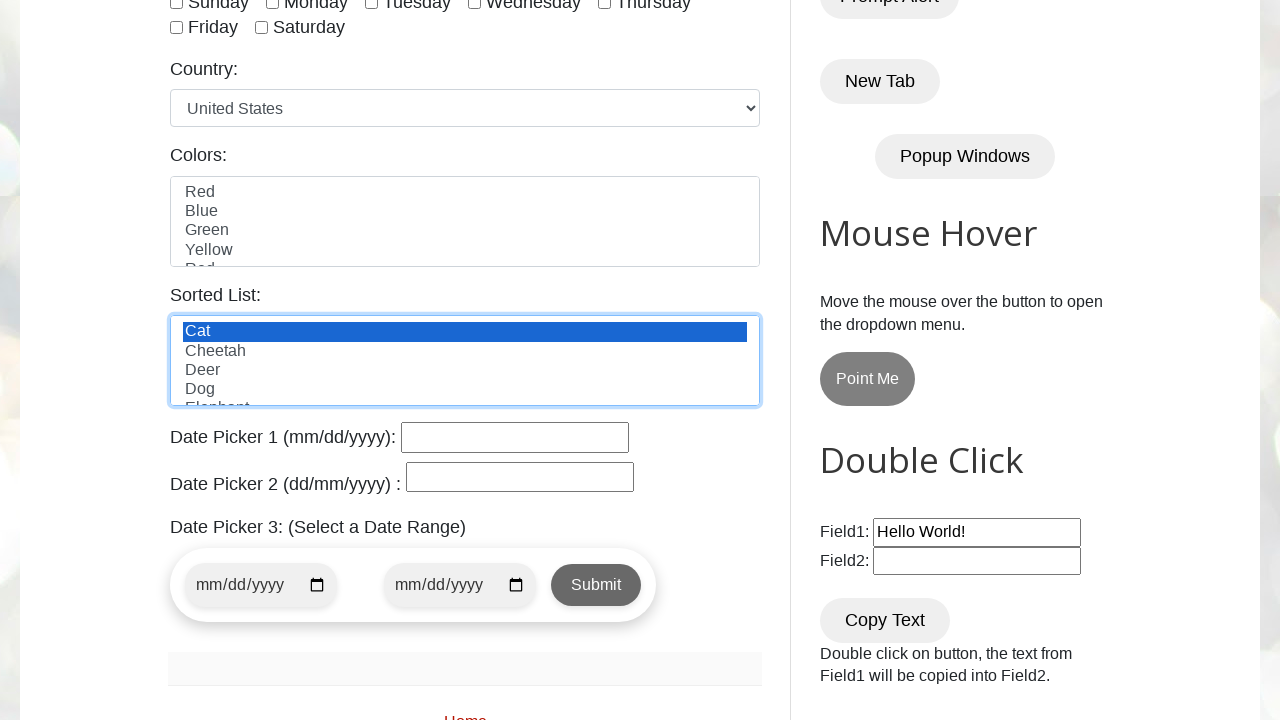

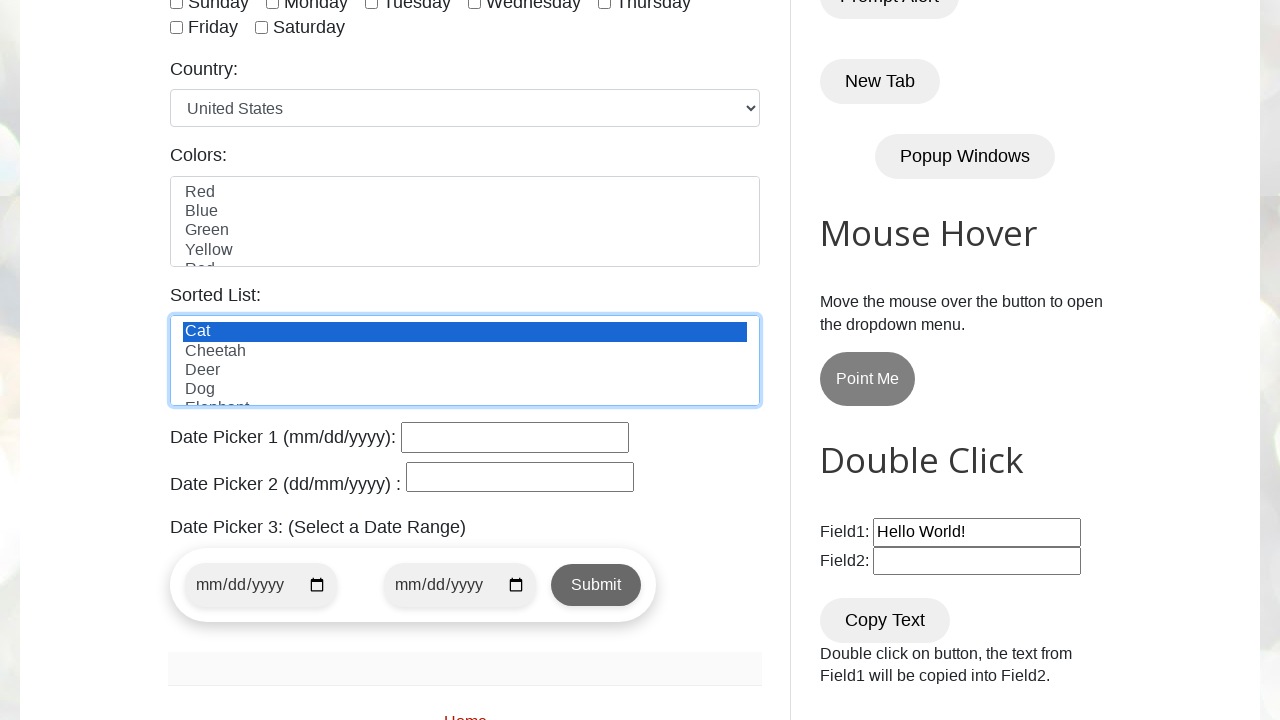